Tests network request interception by navigating to httpbin.org/uuid endpoint and capturing the JSON response containing a UUID

Starting URL: https://httpbin.org/uuid

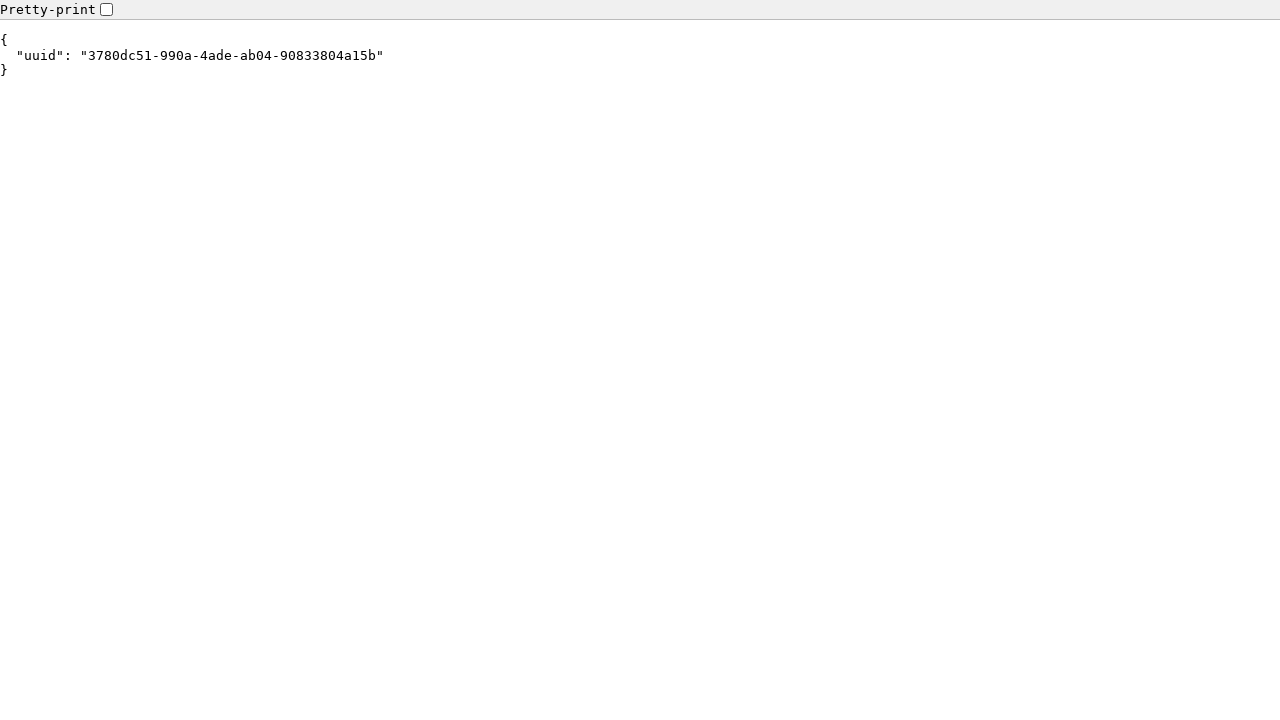

Set up route interception for httpbin.org/uuid endpoint
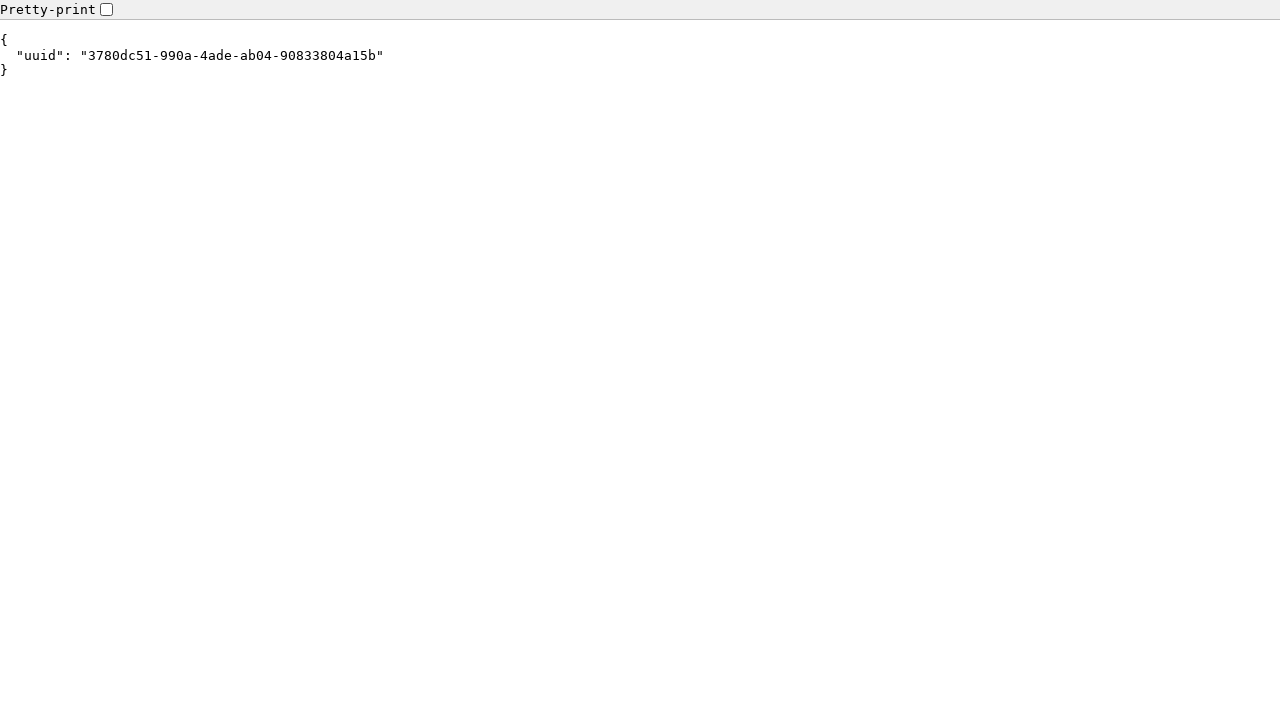

Reloaded page to trigger route handler and capture UUID response
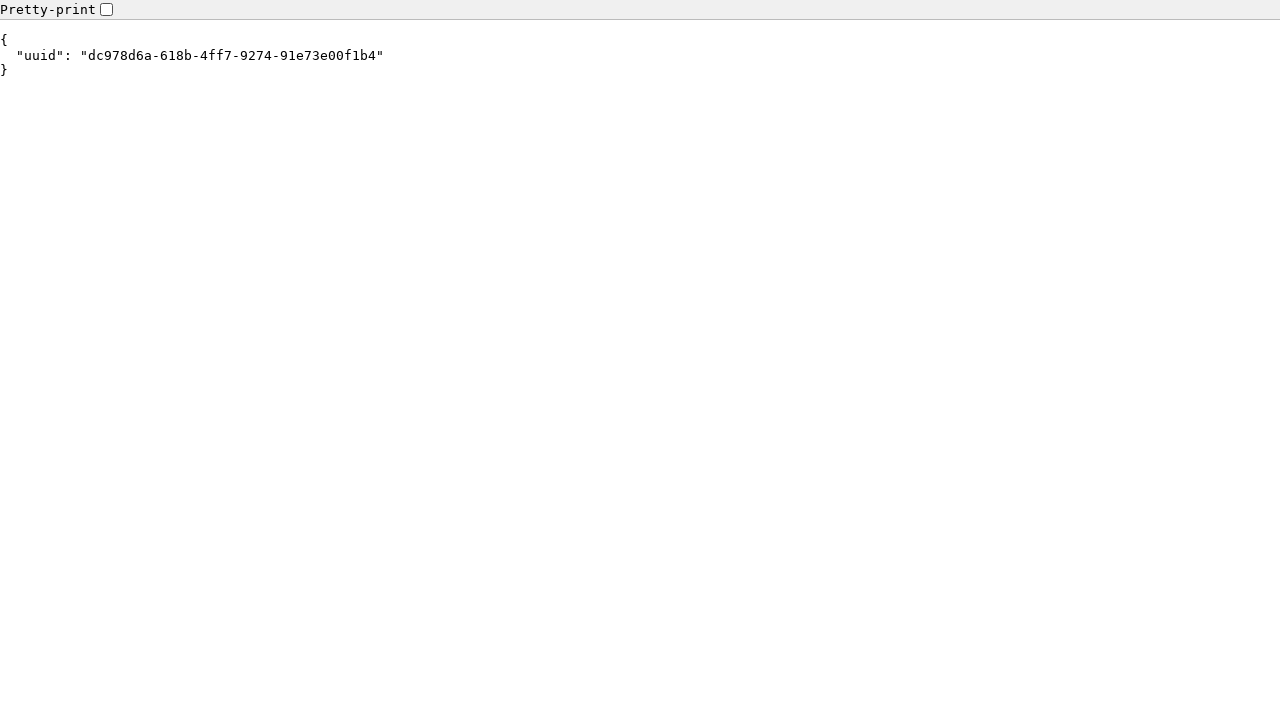

Waited for network to become idle and page to fully load
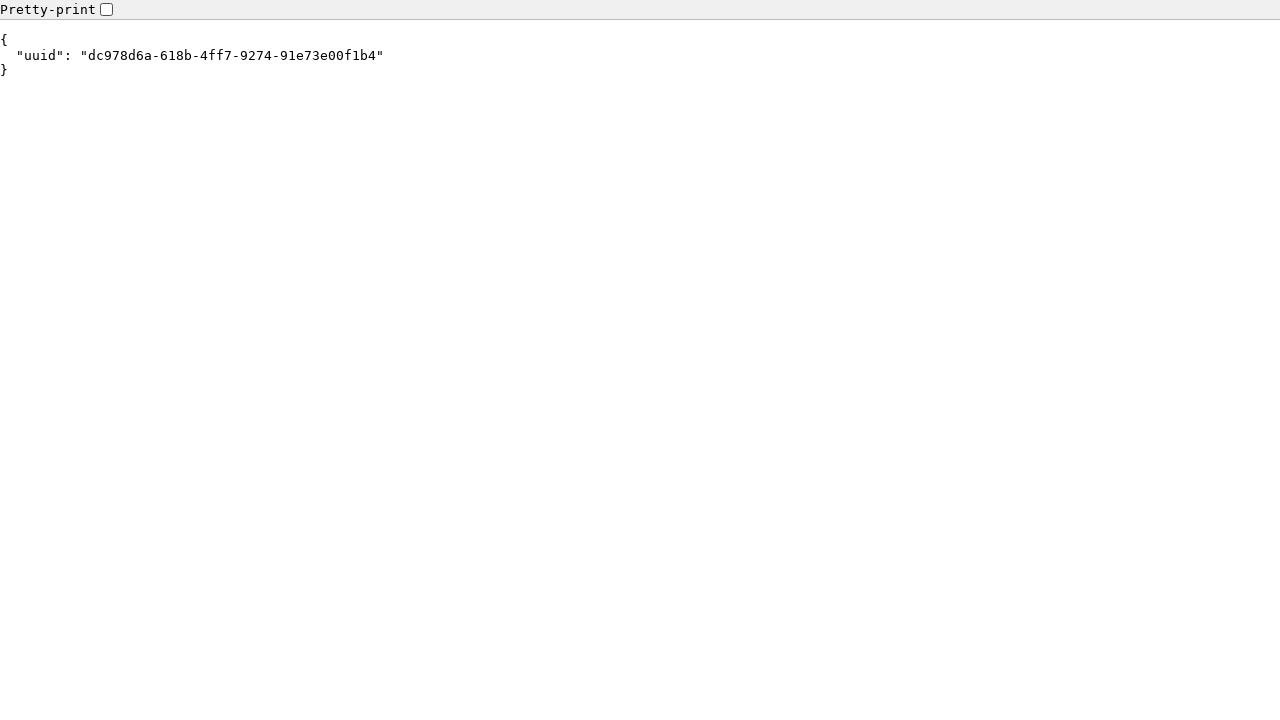

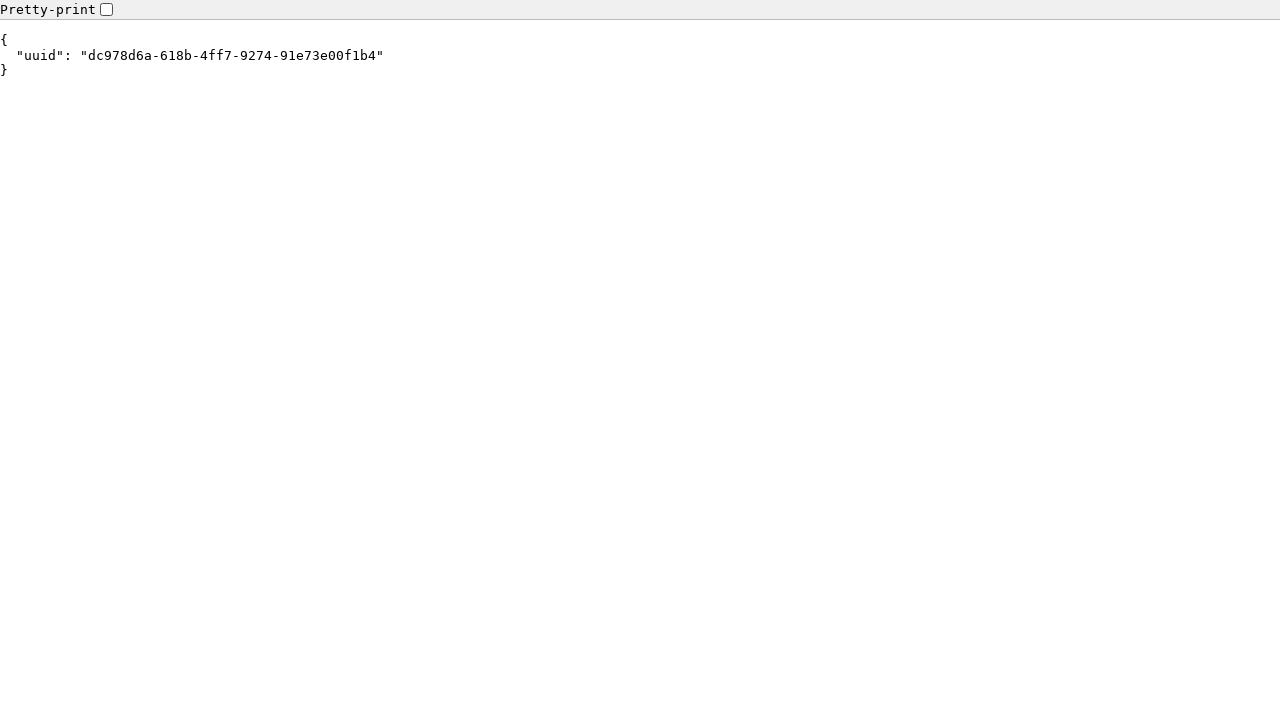